Tests JavaScript alert and confirm dialog handling by entering a name, triggering an alert and accepting it, then triggering a confirm dialog and dismissing it.

Starting URL: https://rahulshettyacademy.com/AutomationPractice/

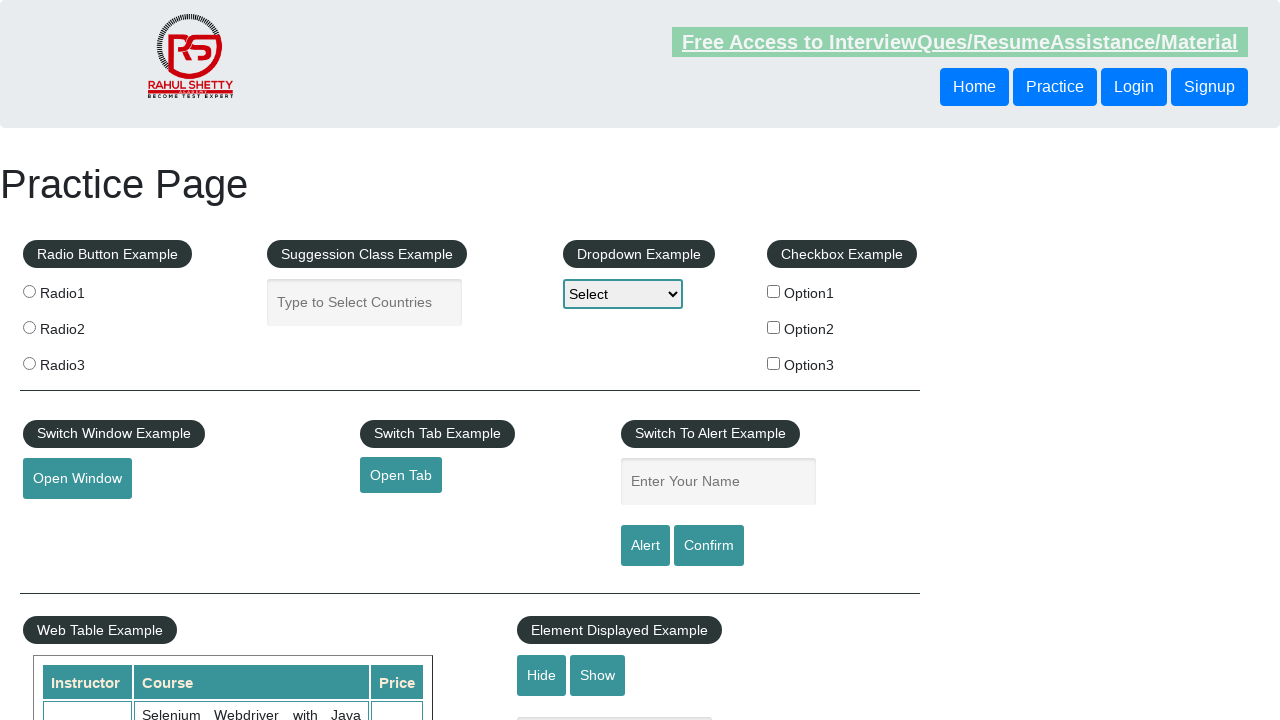

Navigated to AutomationPractice page
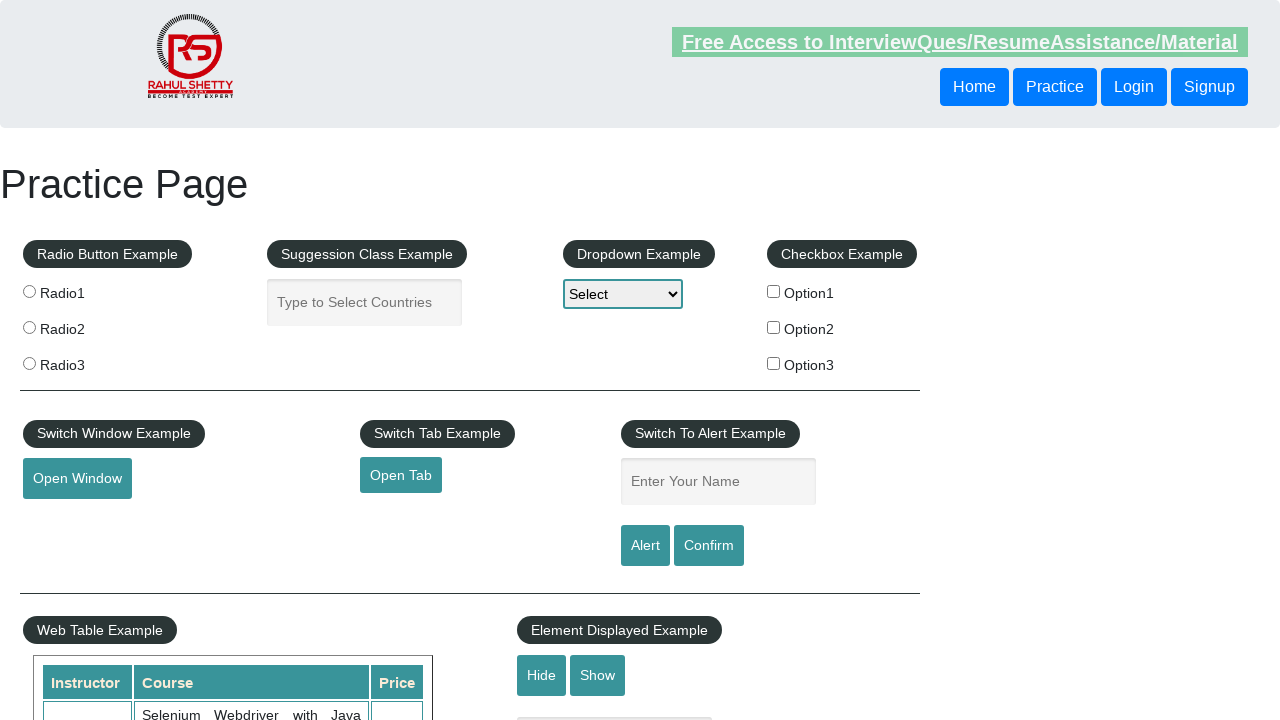

Filled name field with 'khusi' on #name
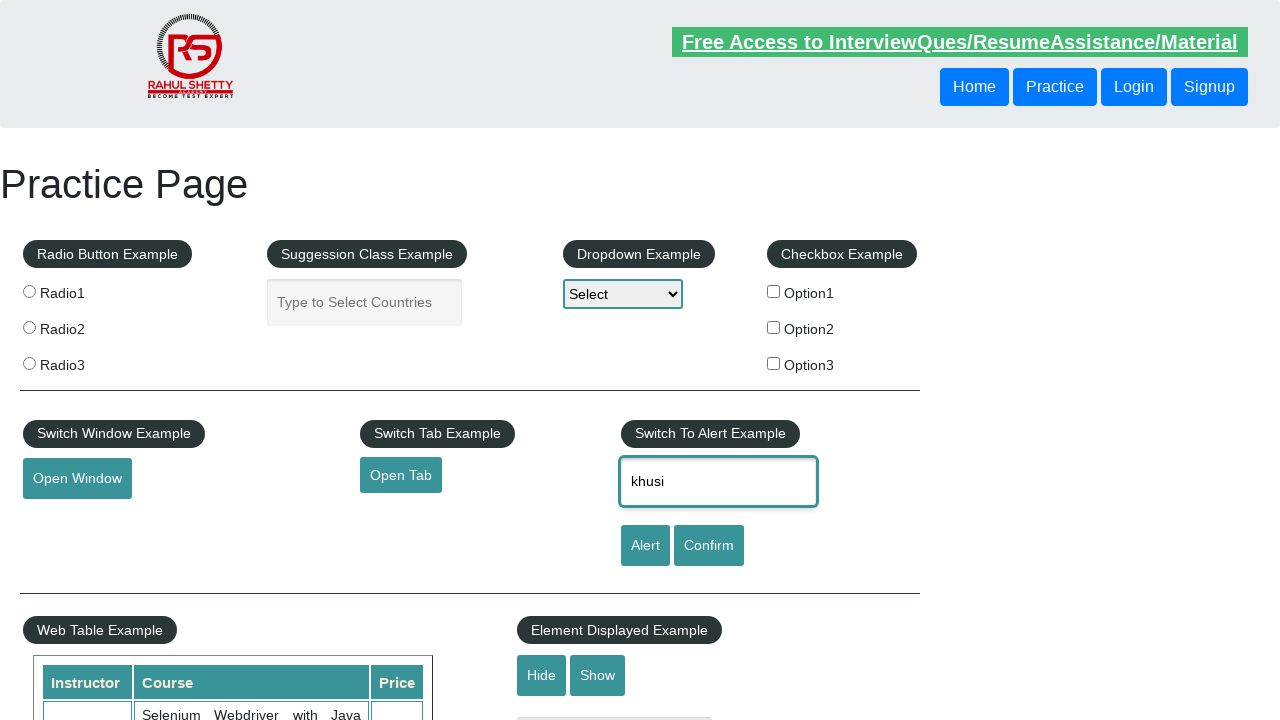

Clicked alert button and accepted the alert dialog at (645, 546) on #alertbtn
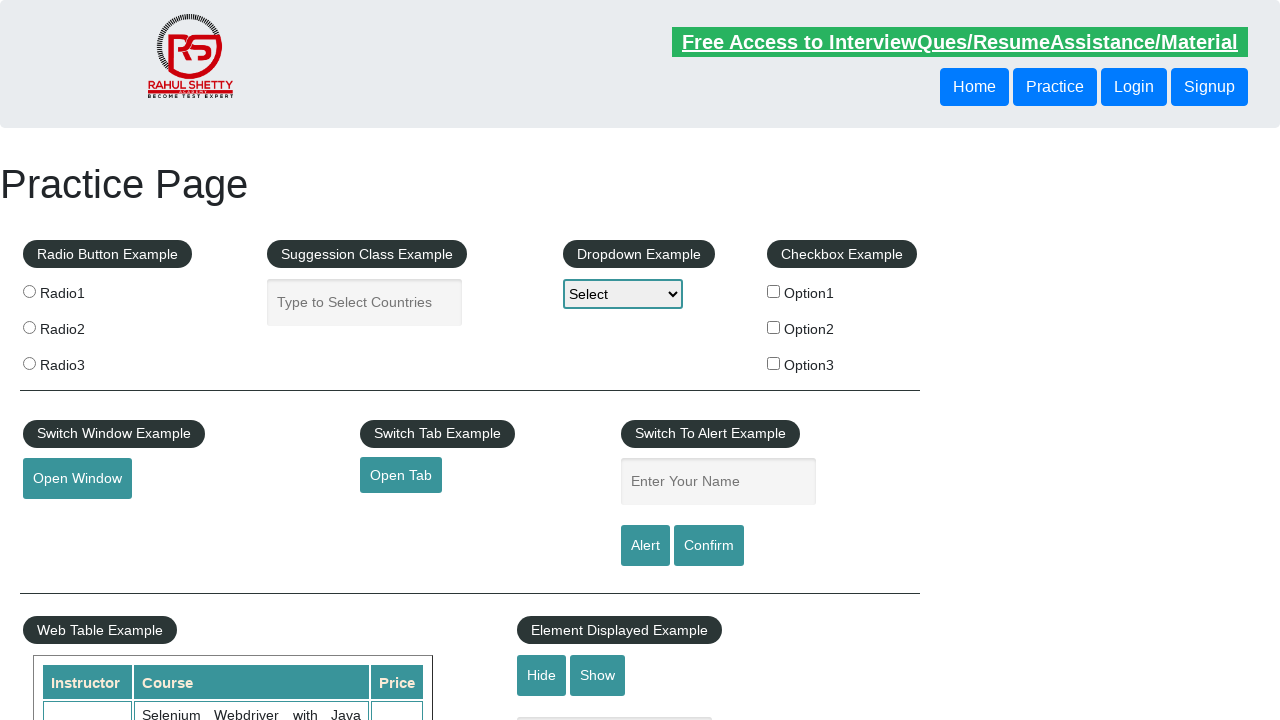

Clicked confirm button and dismissed the confirm dialog at (709, 546) on #confirmbtn
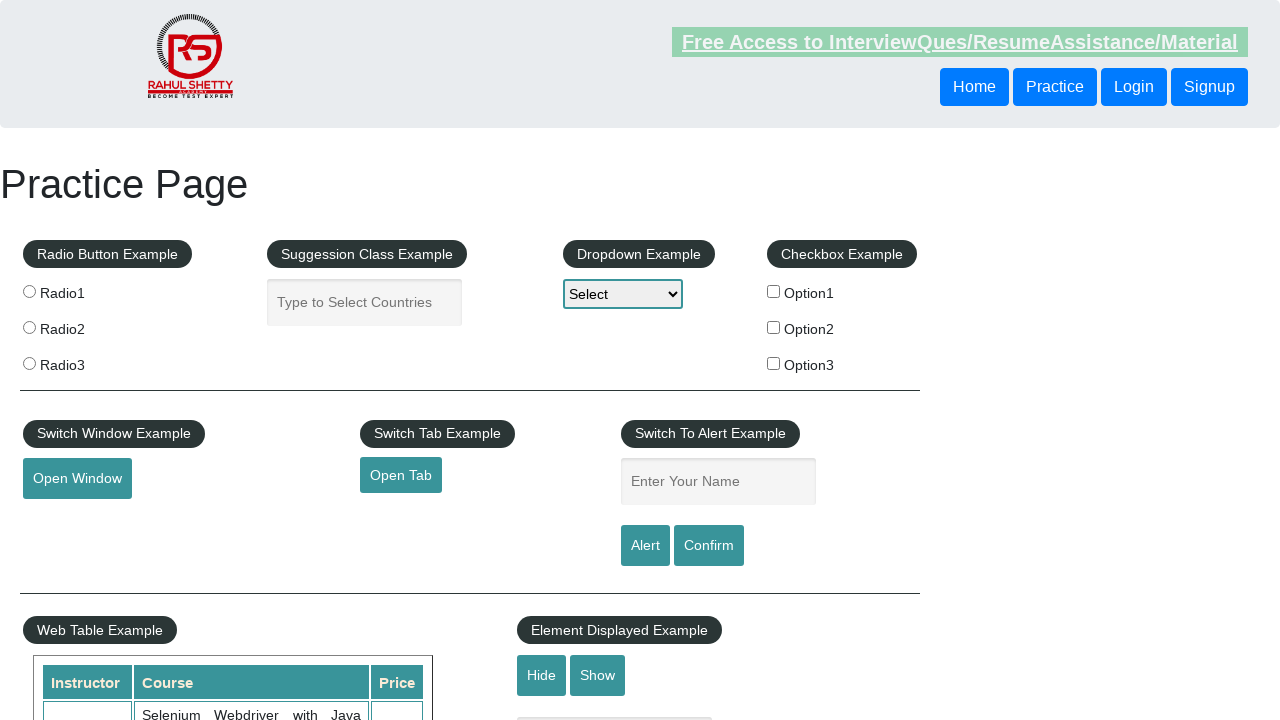

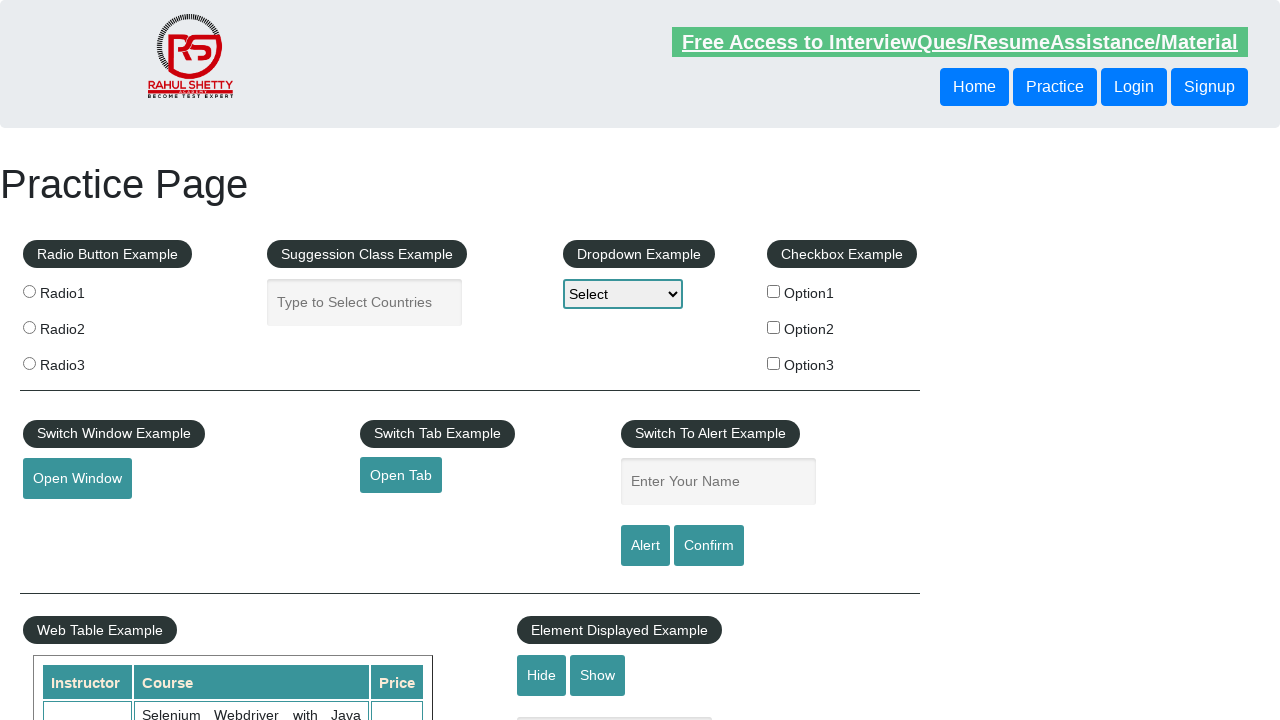